Tests confirmation alert dialog by clicking the confirm button and accepting it

Starting URL: https://demoqa.com/alerts

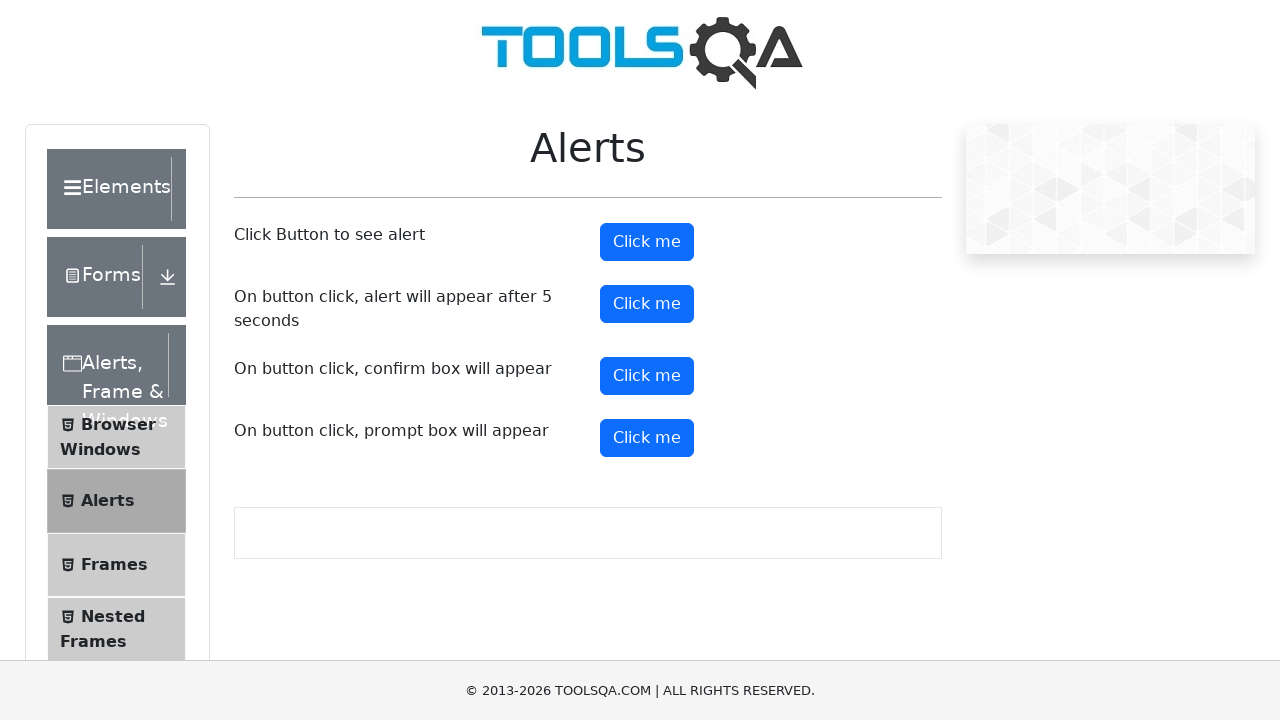

Set up dialog handler to accept confirmation alerts
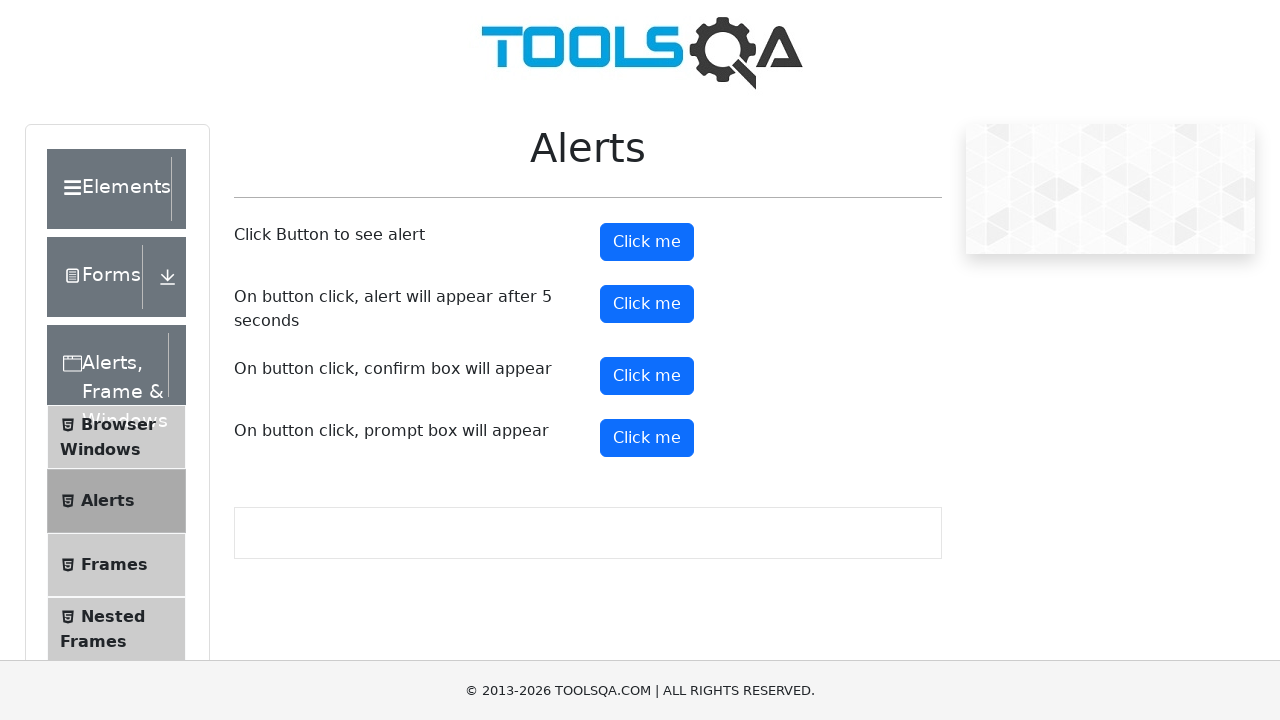

Clicked confirm button to trigger confirmation alert at (647, 376) on #confirmButton
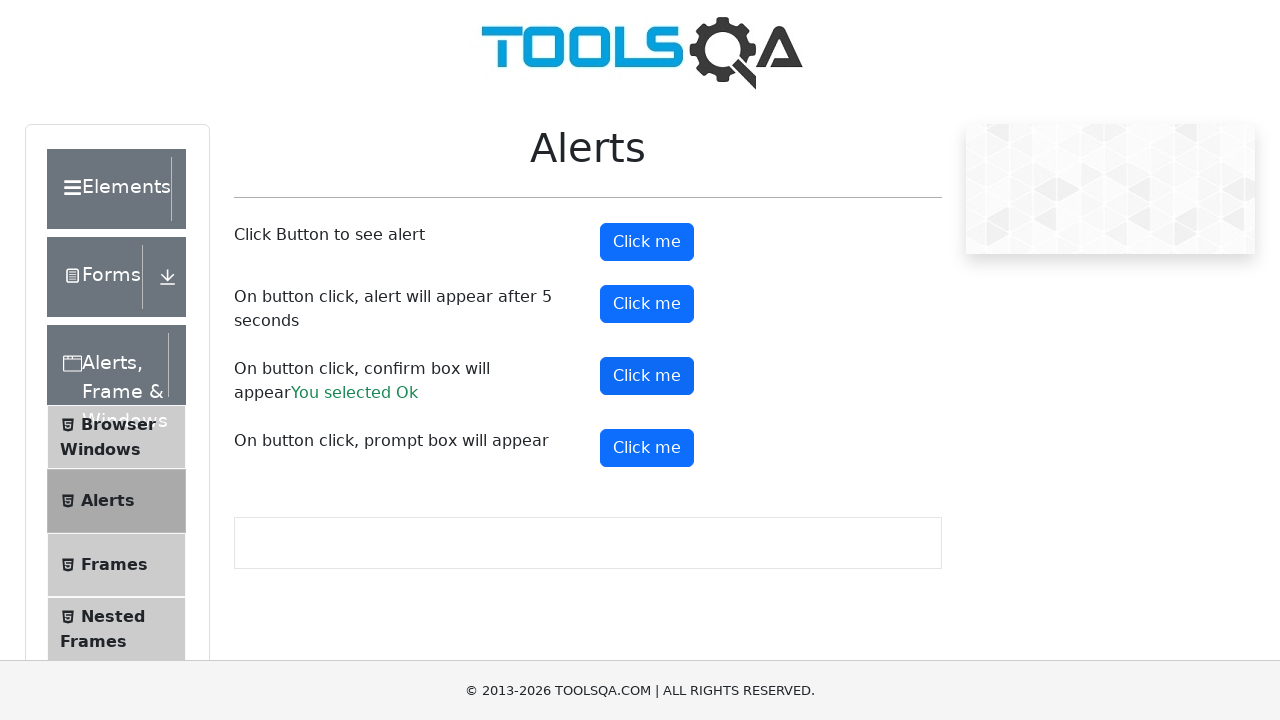

Waited for dialog to be handled and accepted
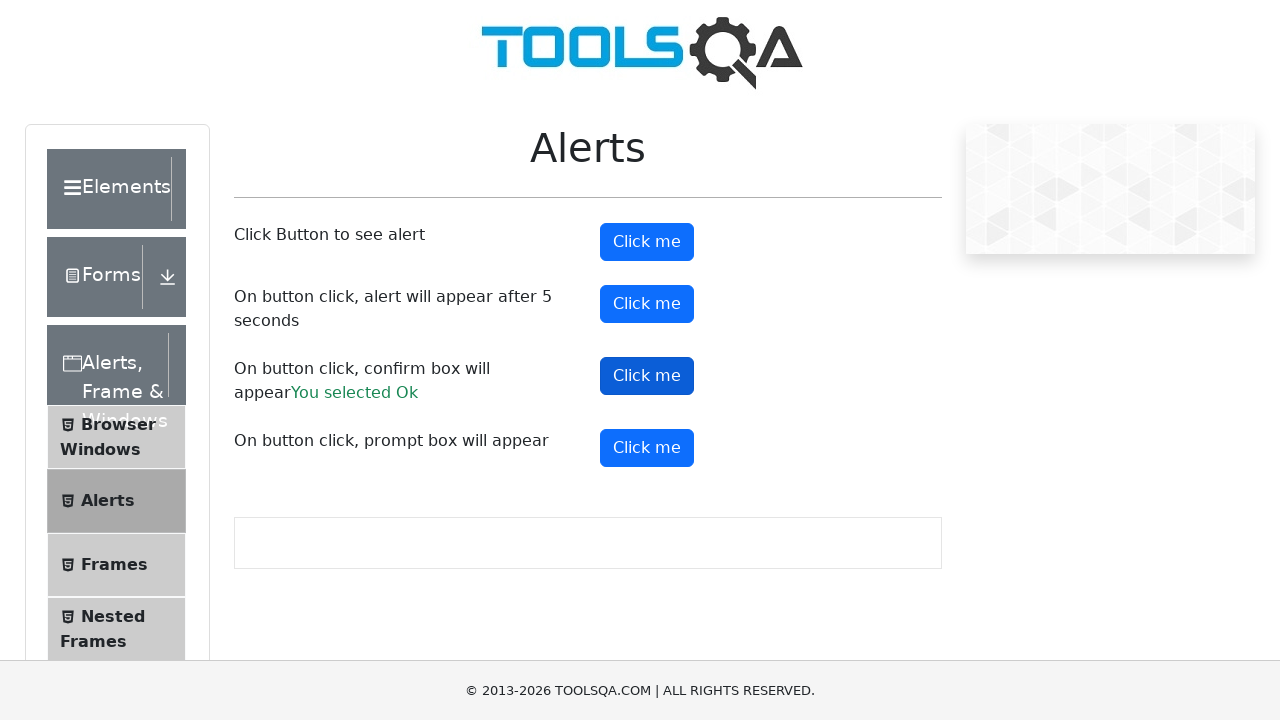

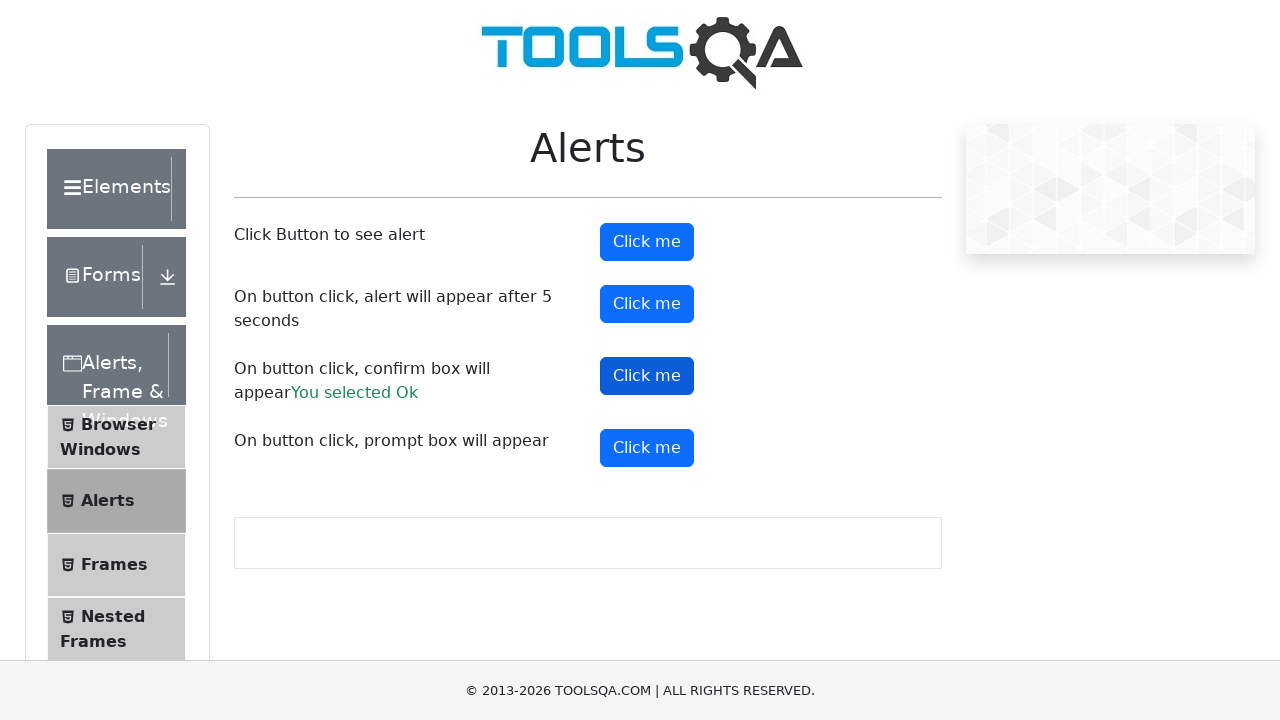